Tests online calculator division operation by entering 5 ÷ 5 using keyboard inputs

Starting URL: https://www.online-calculator.com/full-screen-calculator/

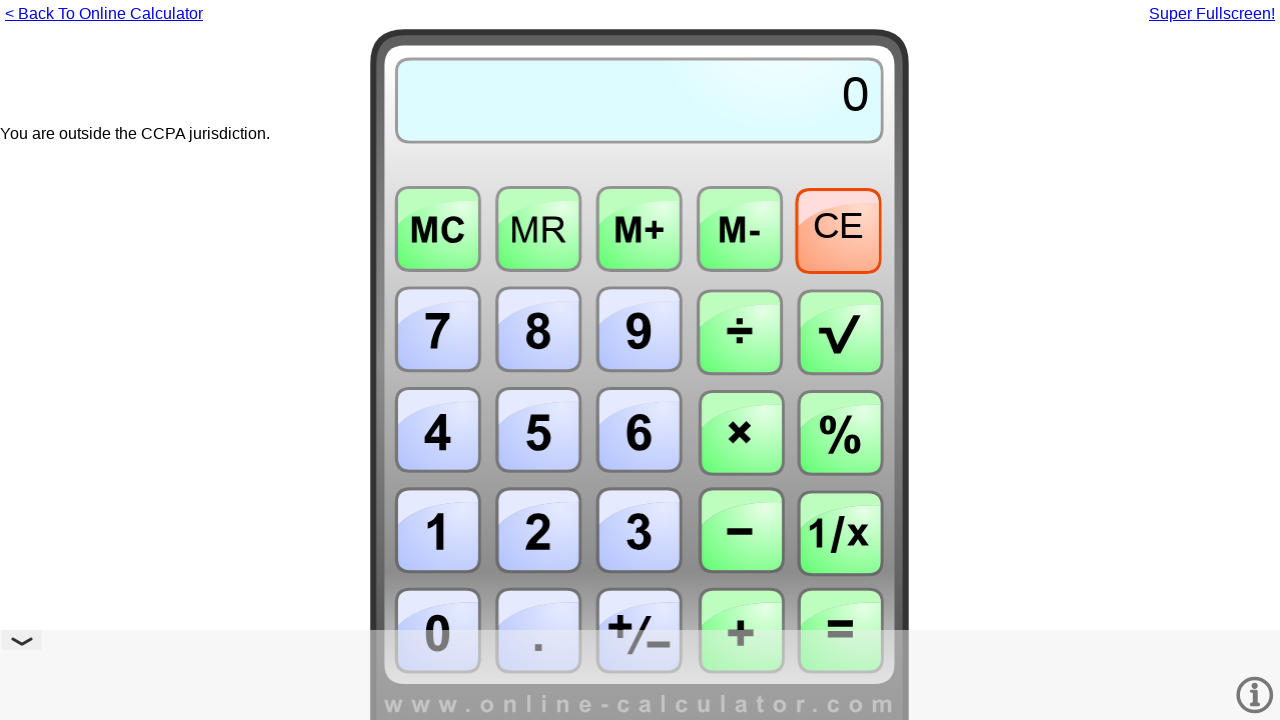

Pressed Numpad5 to enter first operand
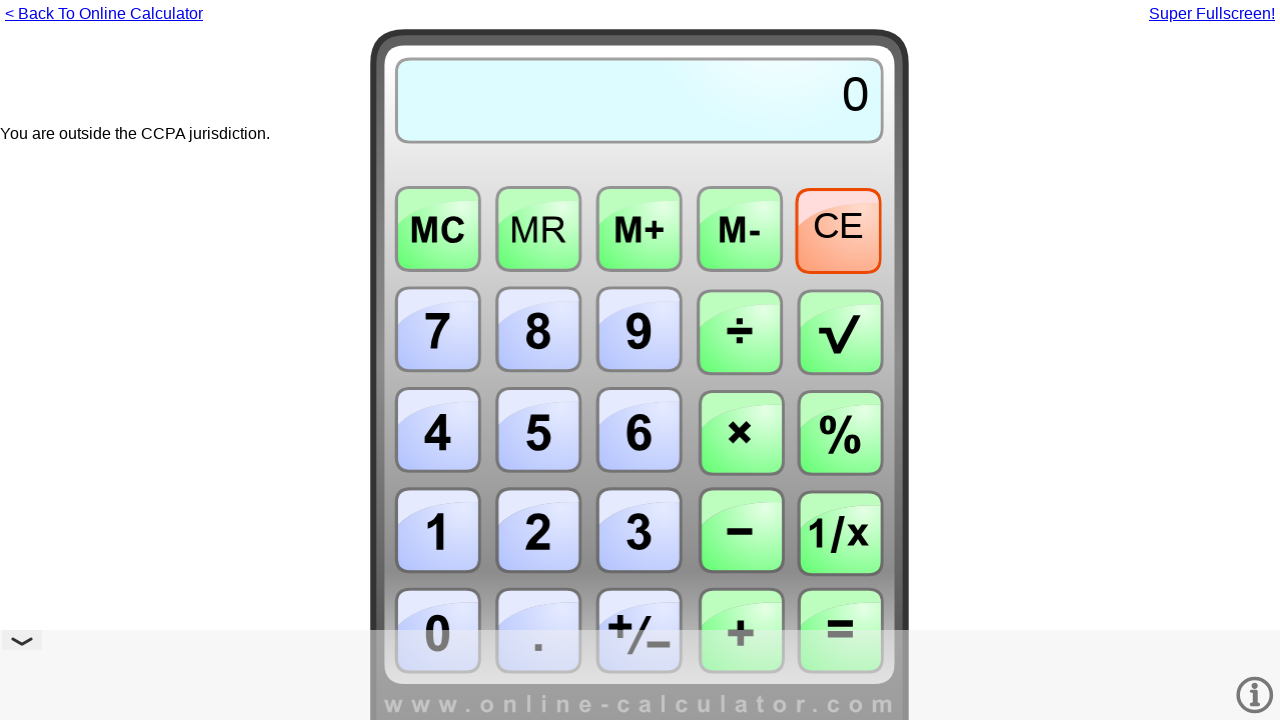

Pressed NumpadDivide to enter division operator
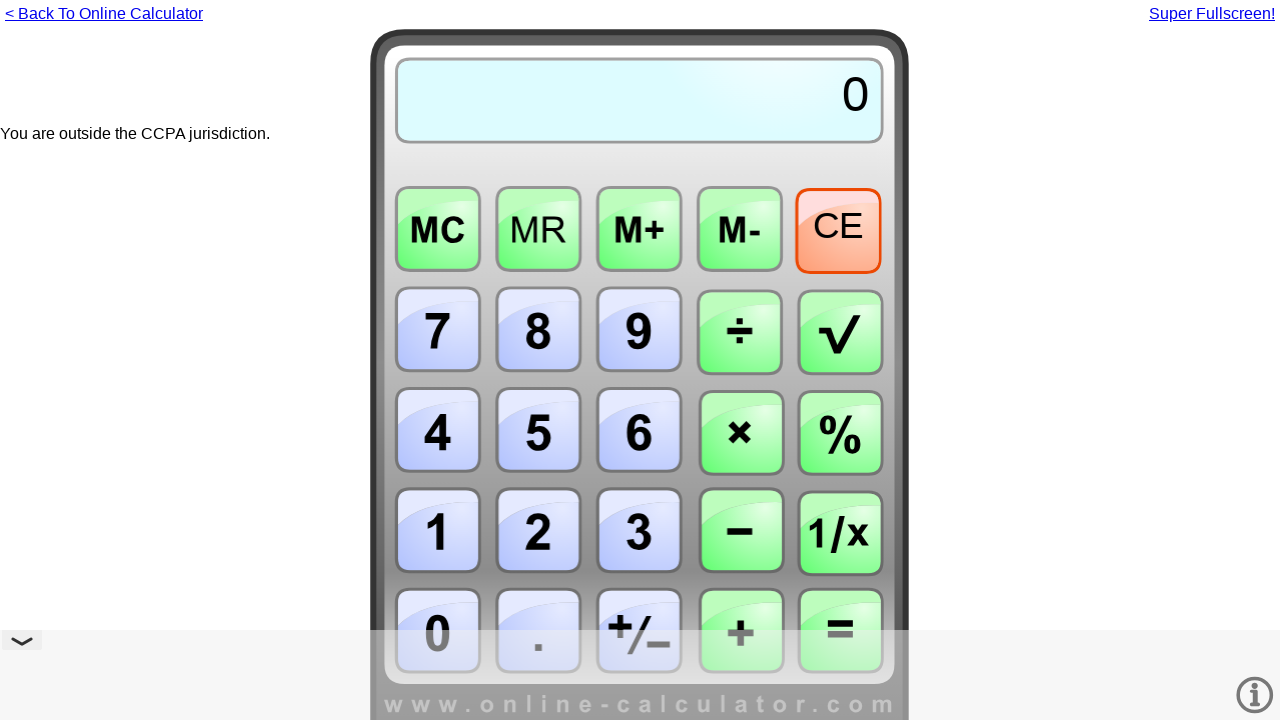

Pressed Numpad5 to enter second operand
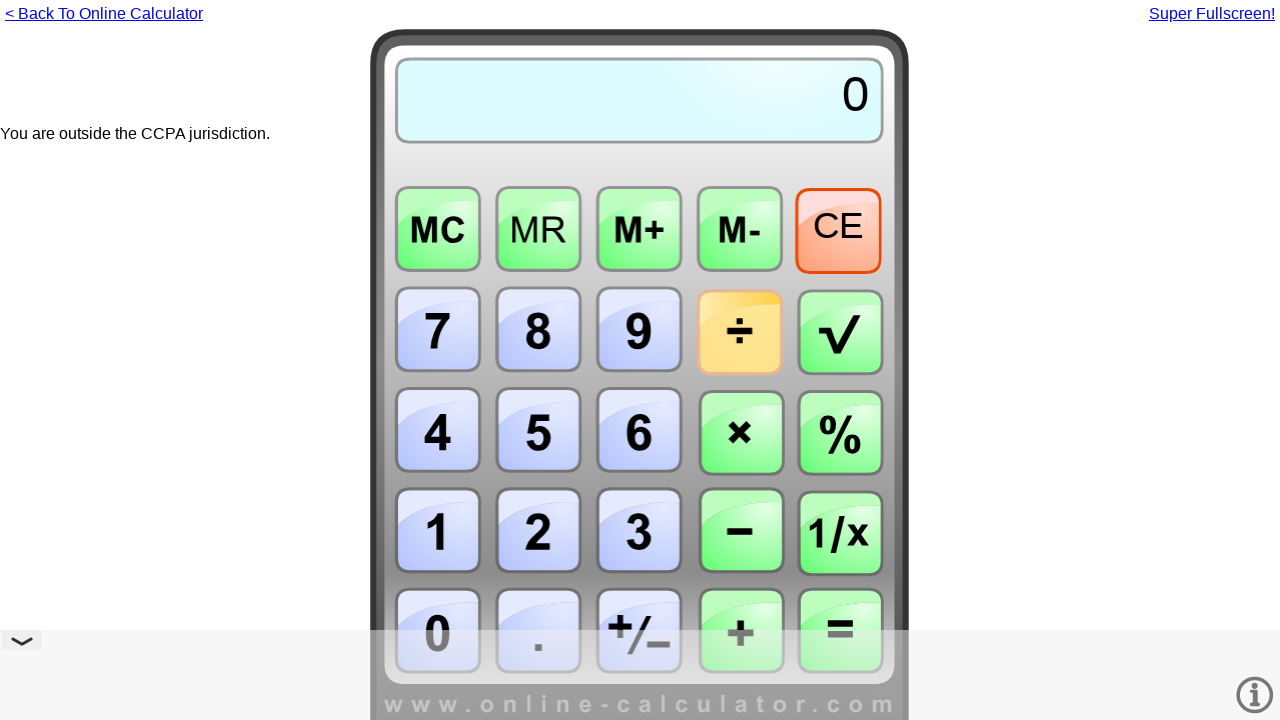

Pressed Enter to execute division operation (5 ÷ 5)
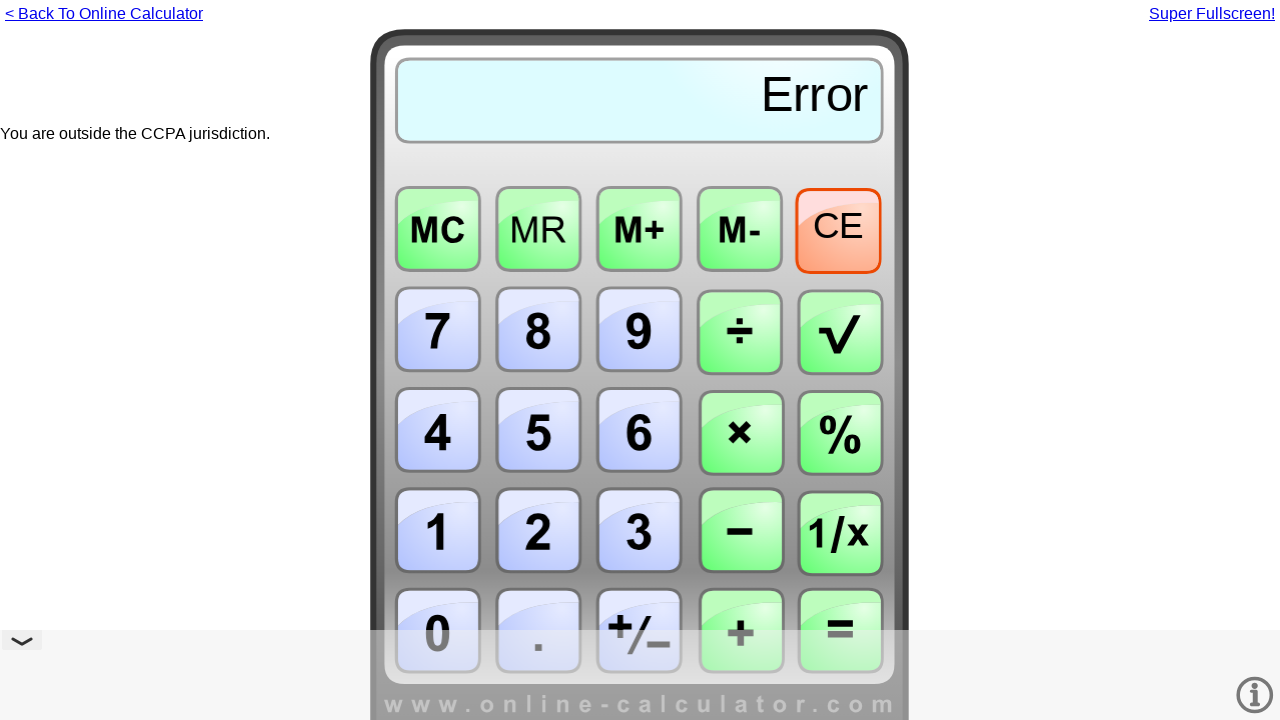

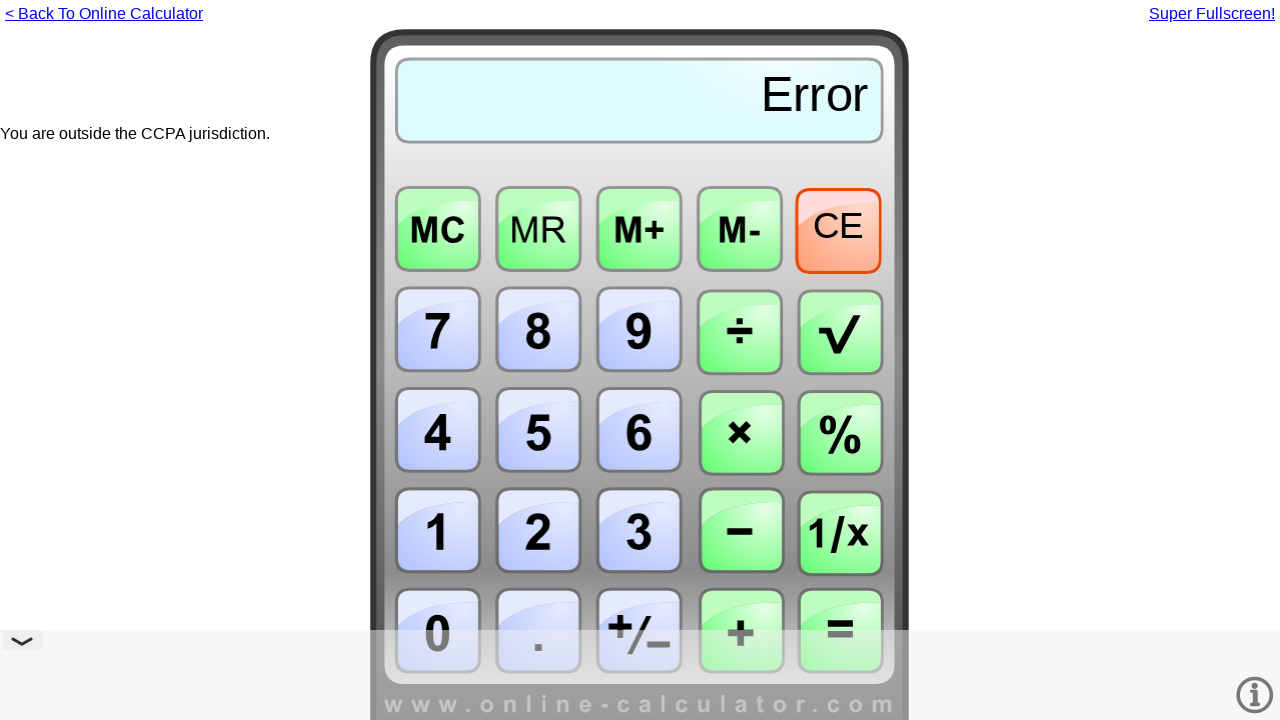